Fills out form fields on an XPath practice page by entering full name and father name

Starting URL: https://theautomationzone.blogspot.com/2020/07/xpath-practice.html

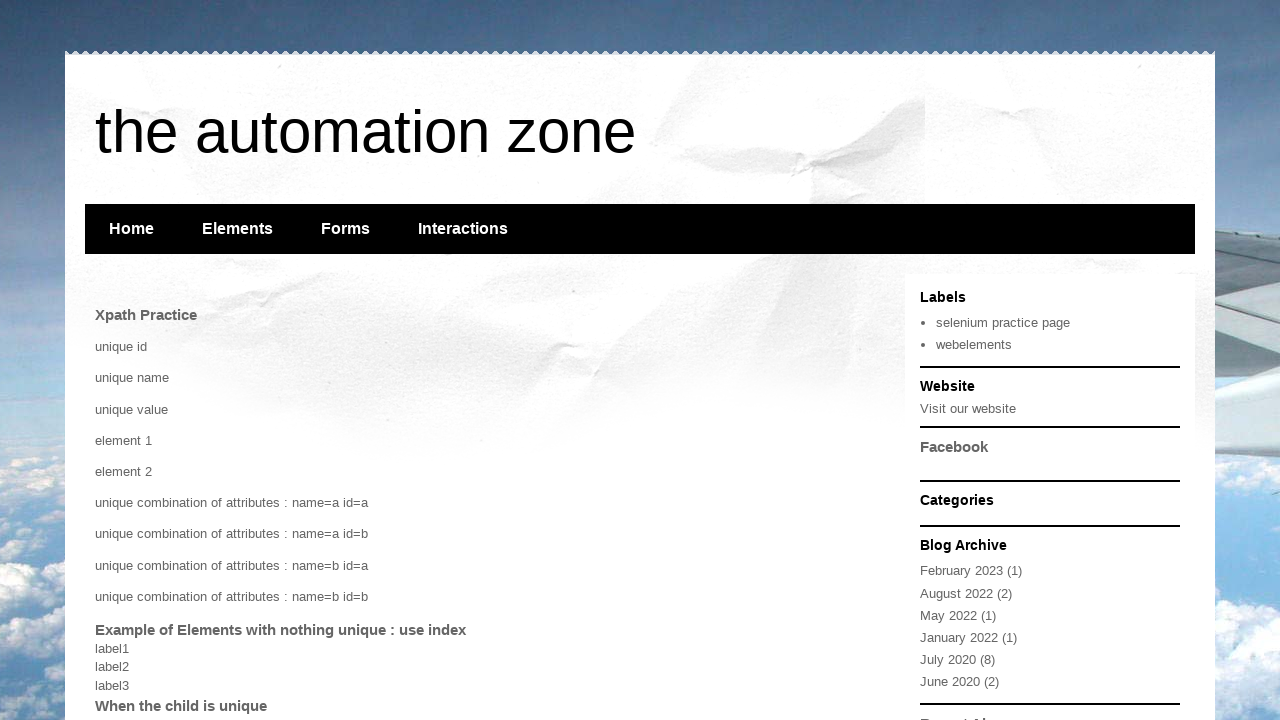

Navigated to XPath practice page
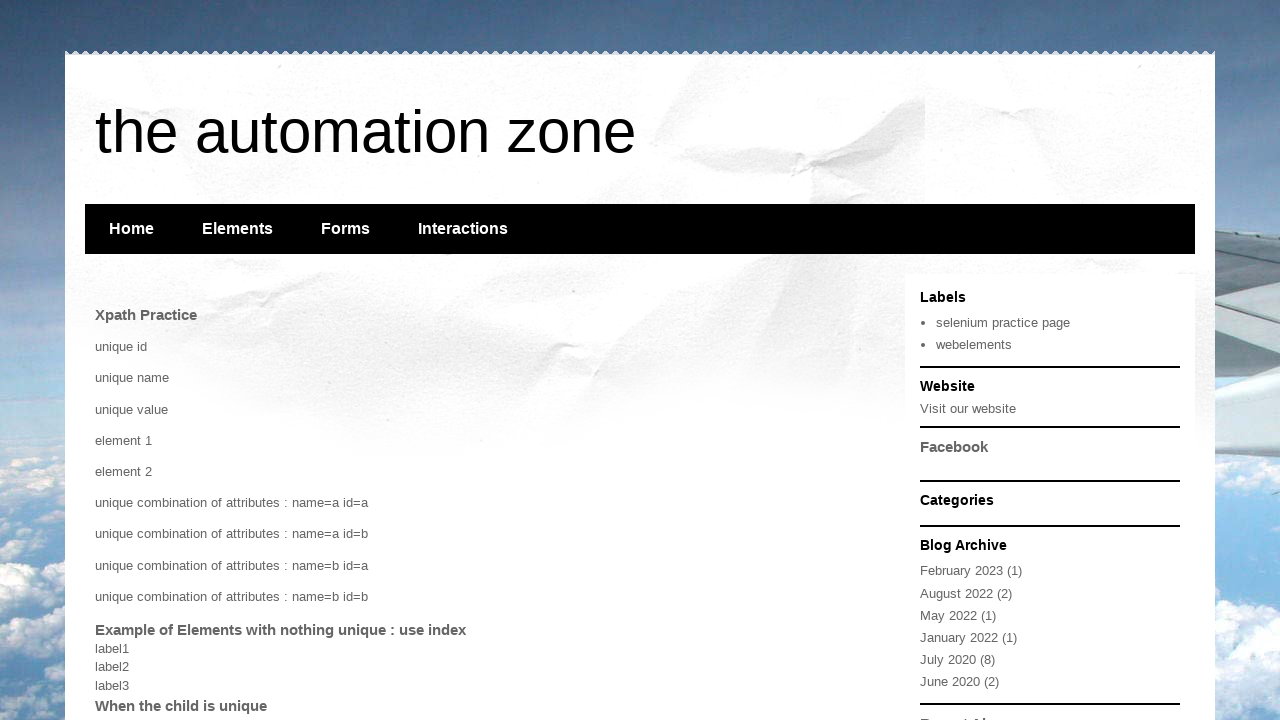

Filled full name field with 'MD ARIF HUSSAIN' on input#full_name
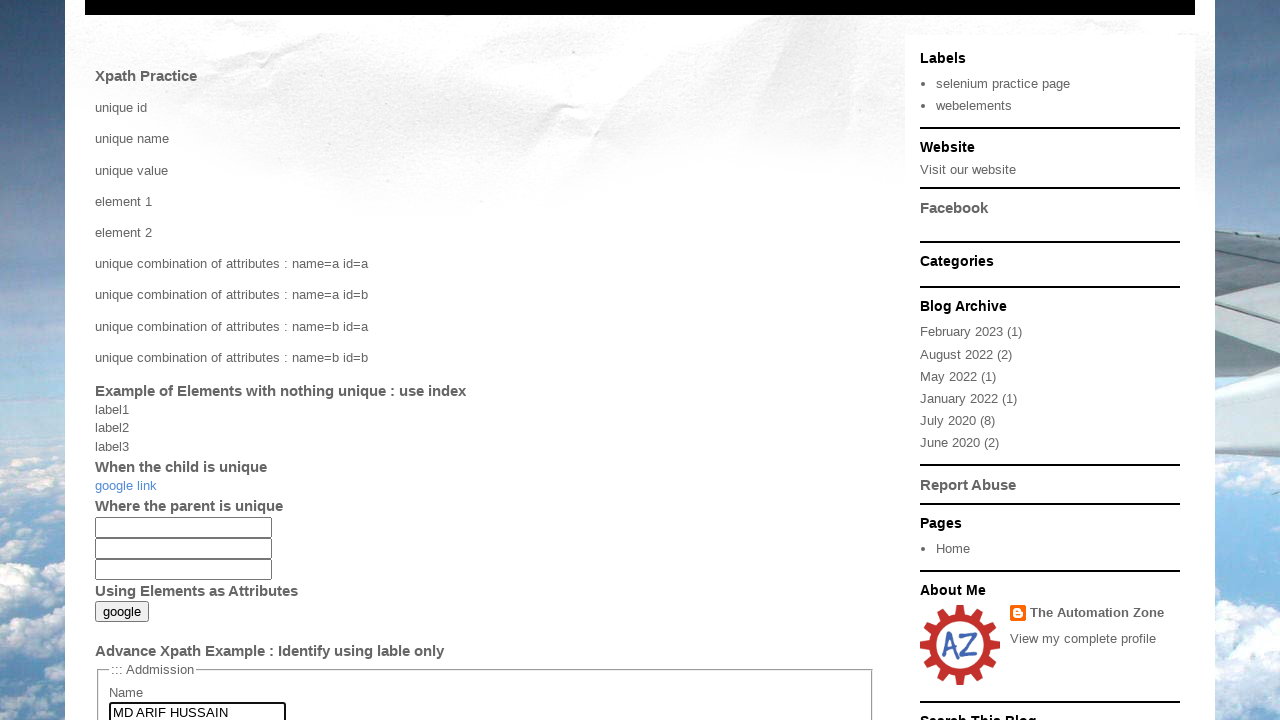

Filled father name field with 'MD JASIM' on input#father_name
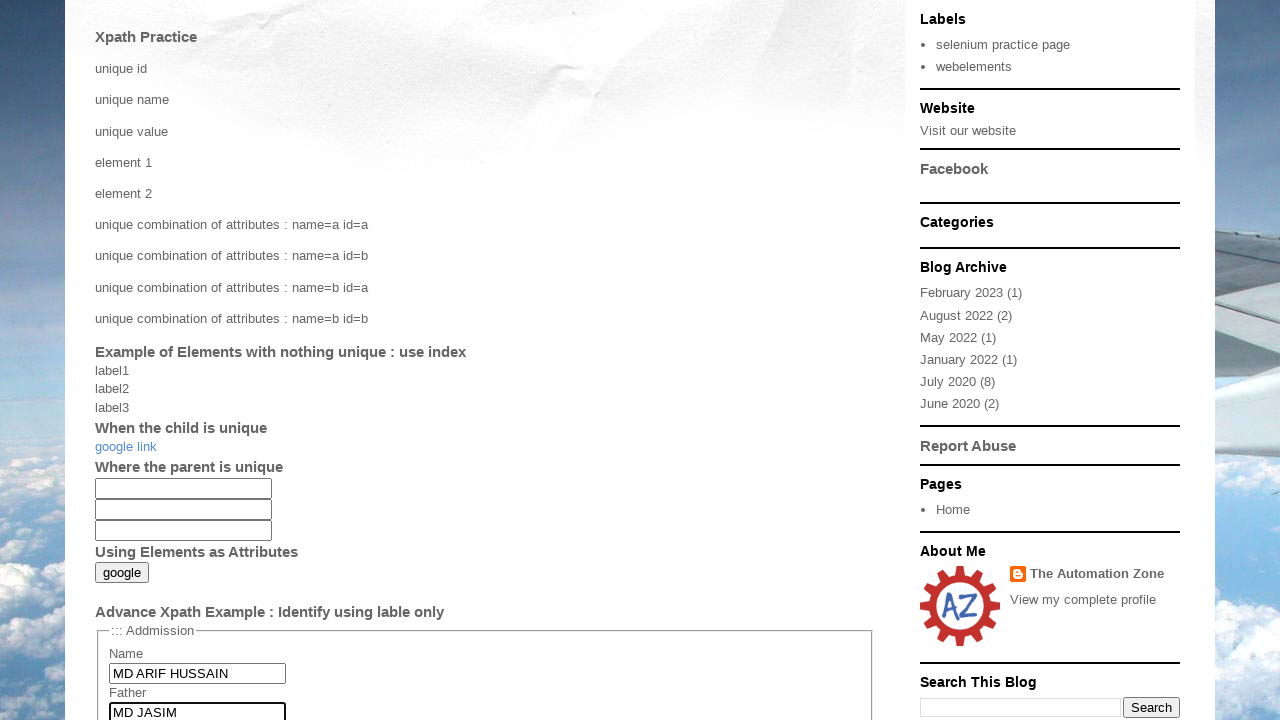

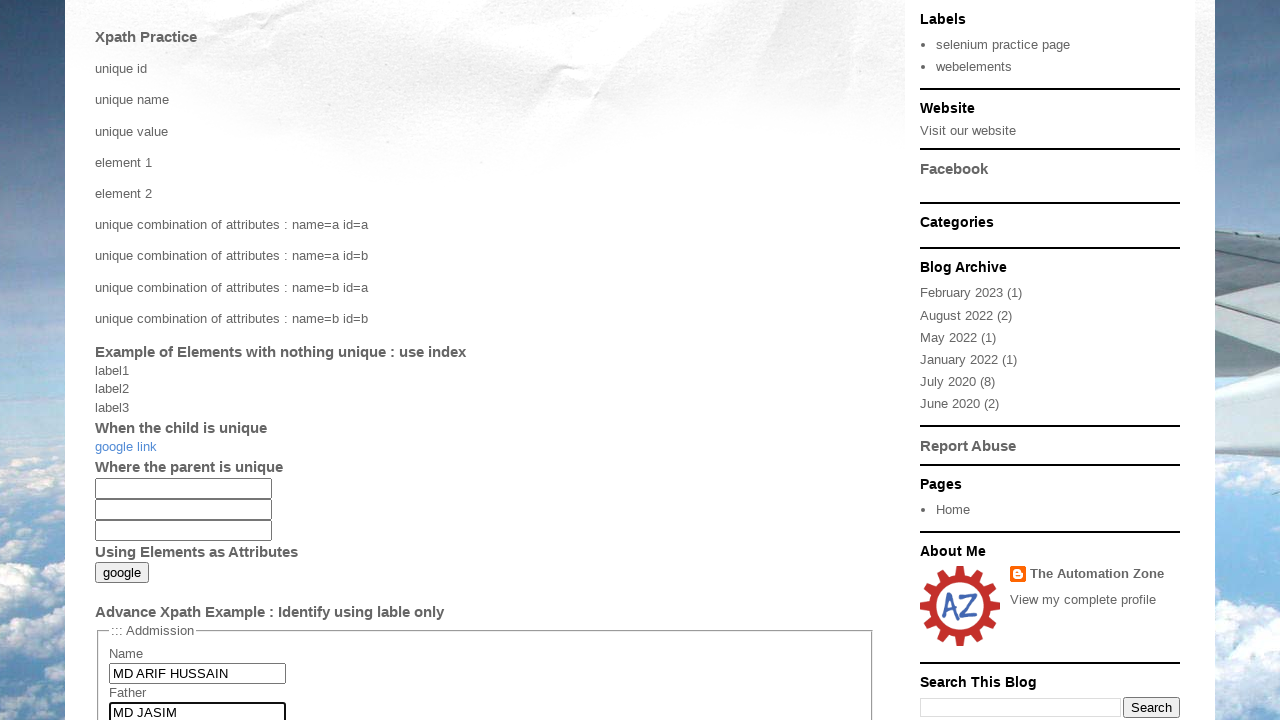